Tests jQuery UI slider interaction by switching to an iframe, dragging the slider handle, then performing a right-click context menu action on the Resizable link

Starting URL: https://jqueryui.com/slider/

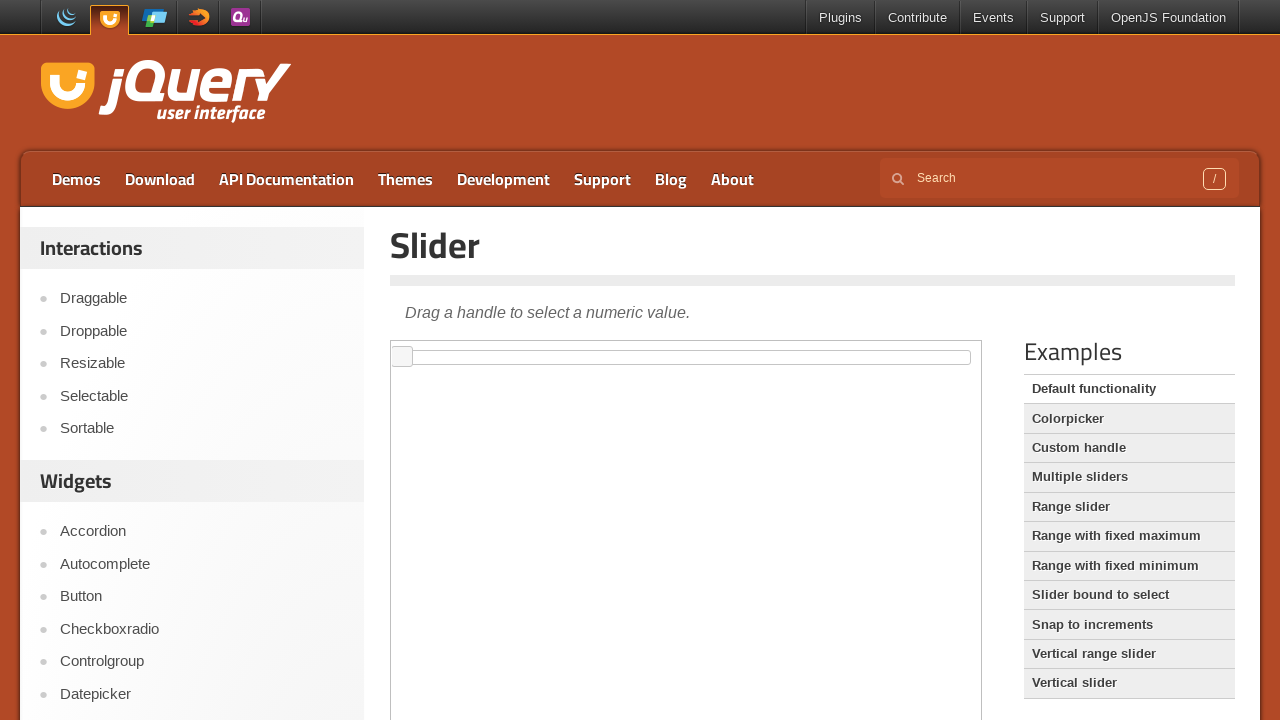

Located demo iframe
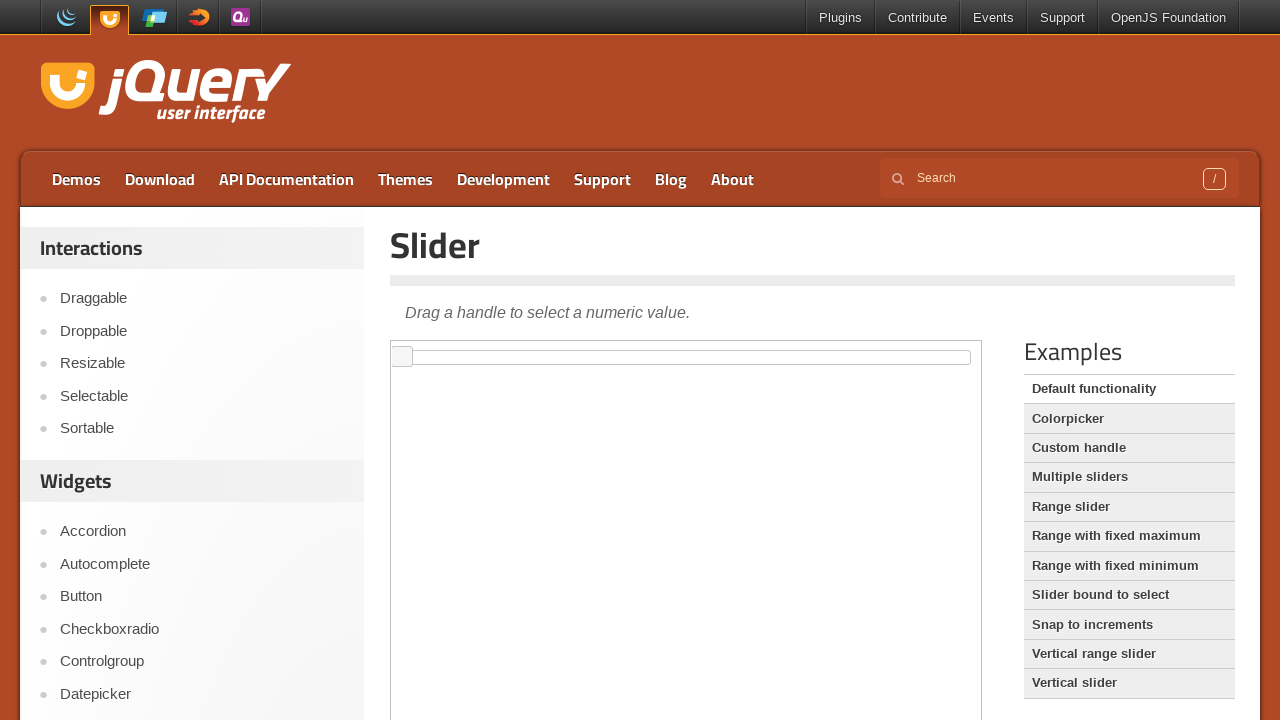

Located slider element in iframe
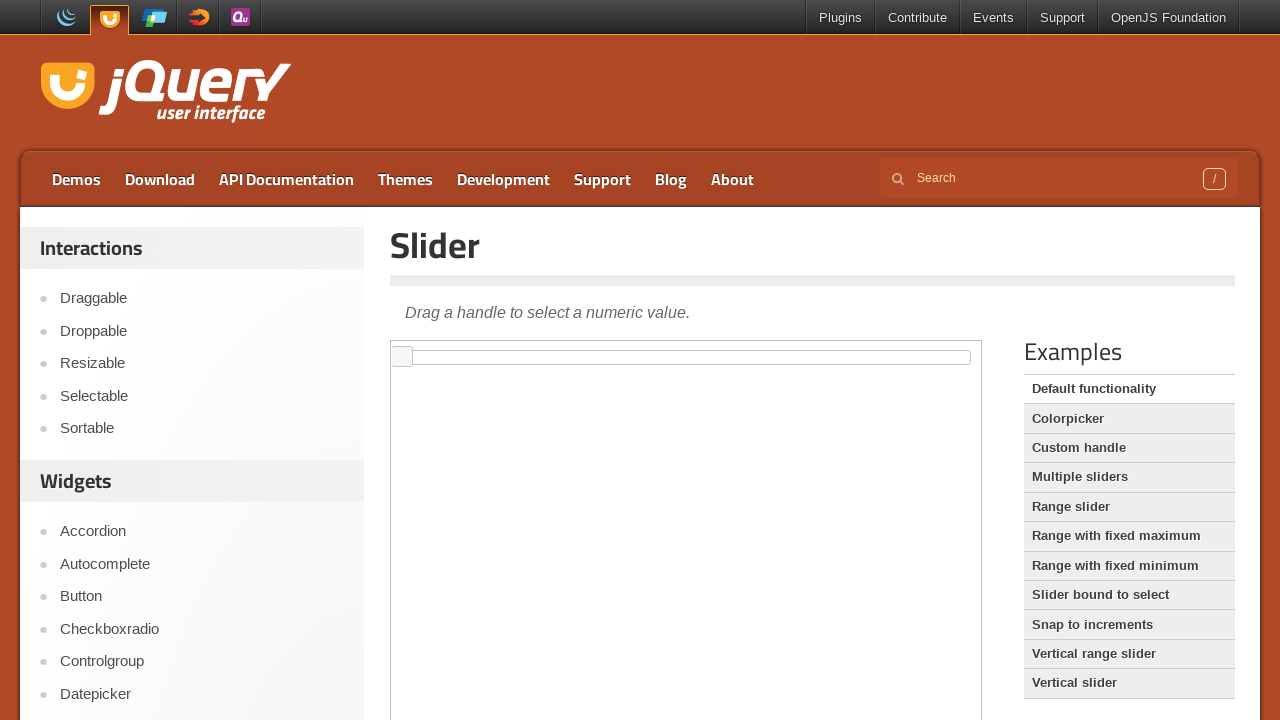

Retrieved slider bounding box coordinates
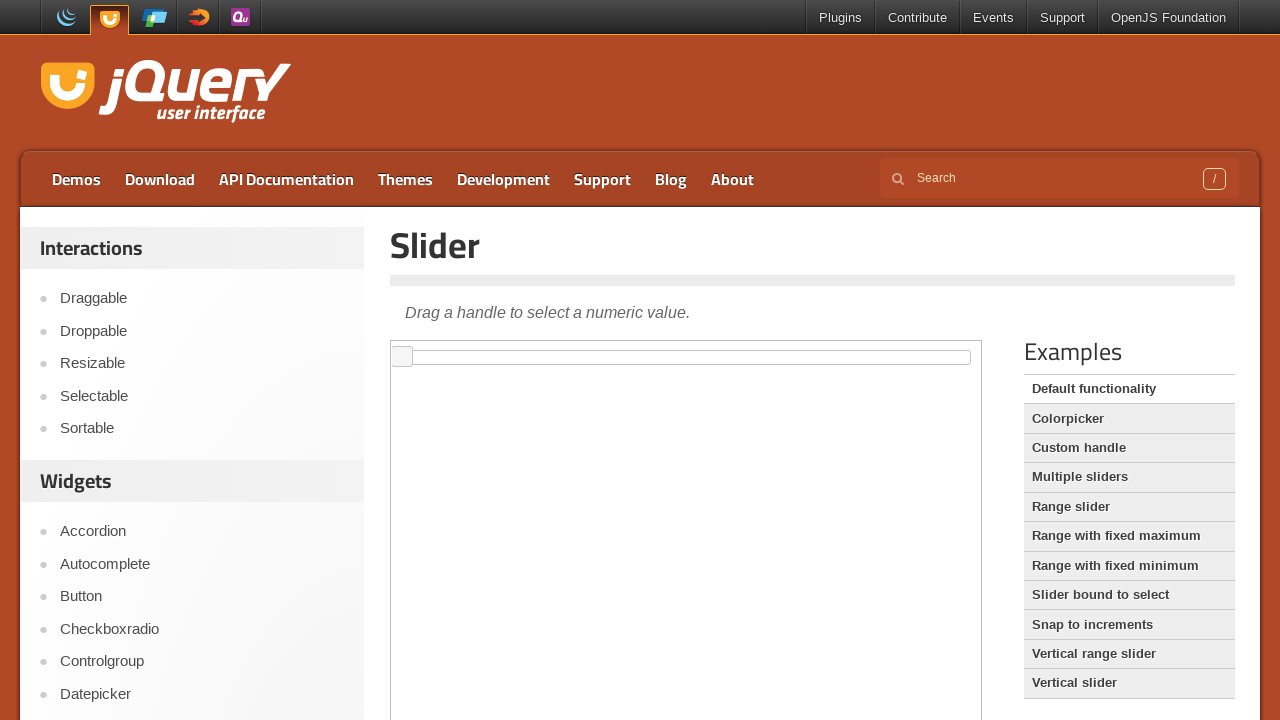

Moved mouse to center of slider handle at (686, 357)
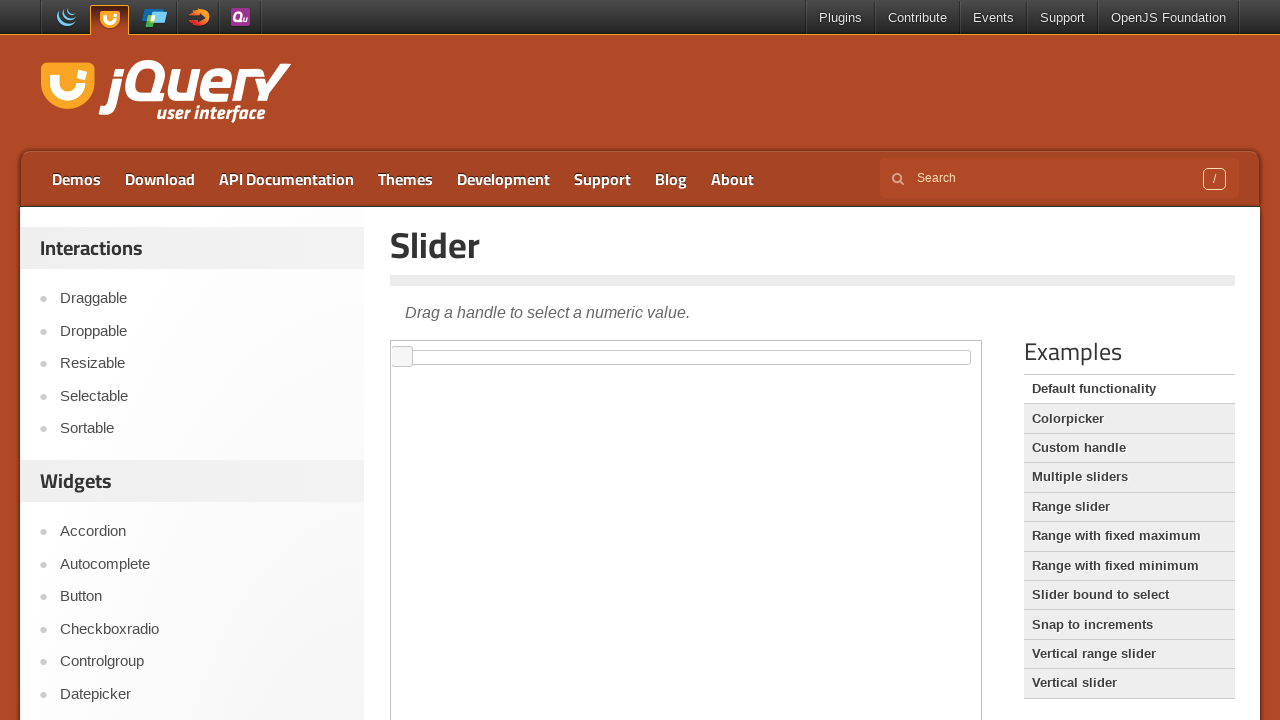

Pressed mouse button down on slider at (686, 357)
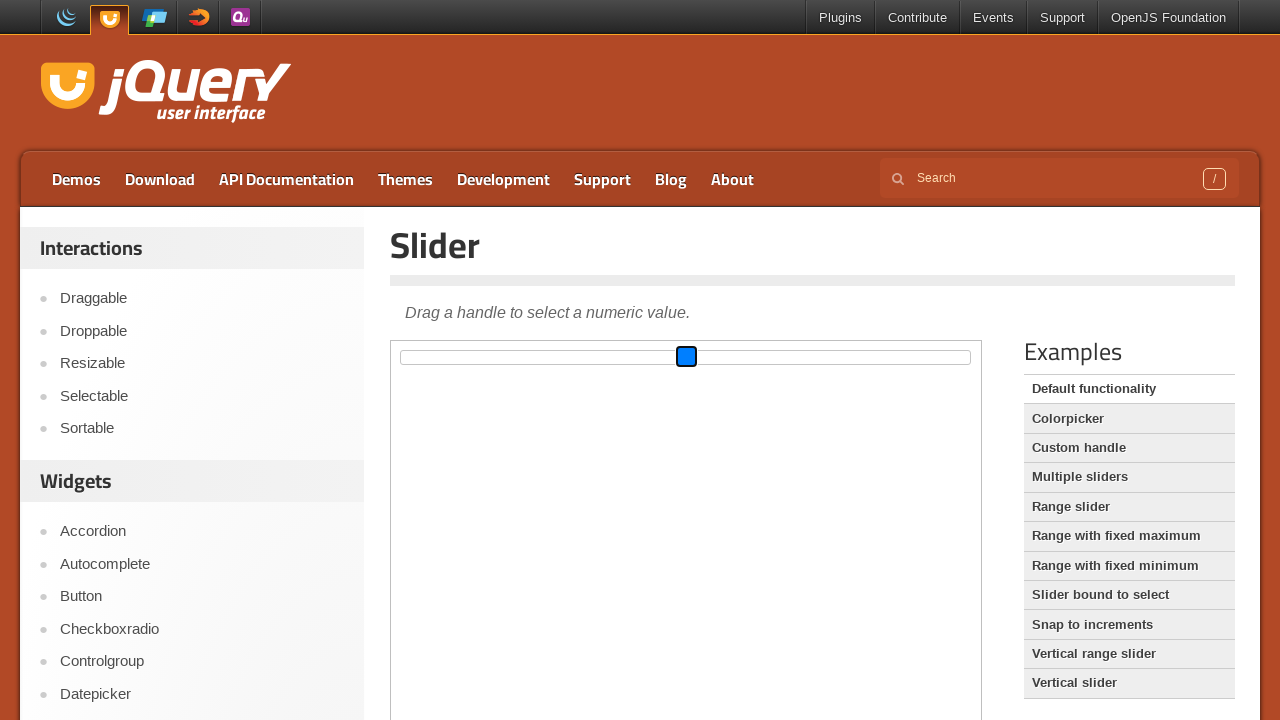

Dragged slider handle 100 pixels to the right at (786, 357)
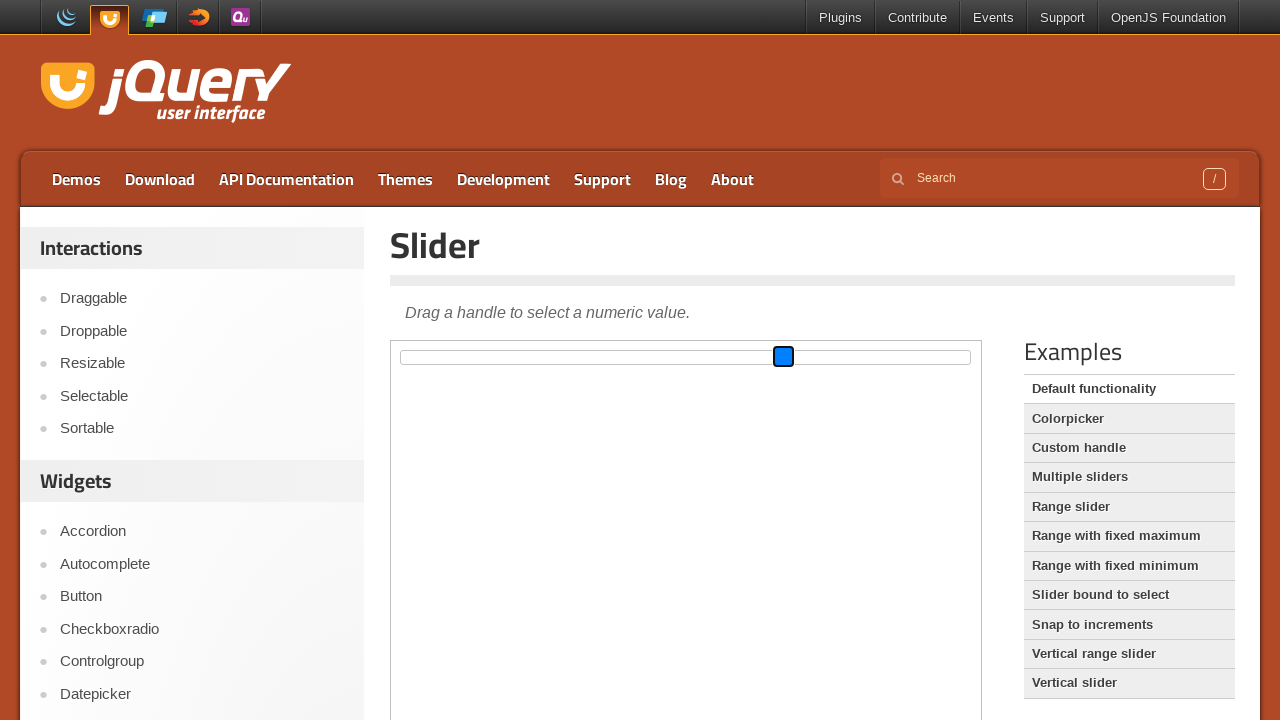

Released mouse button to complete slider drag at (786, 357)
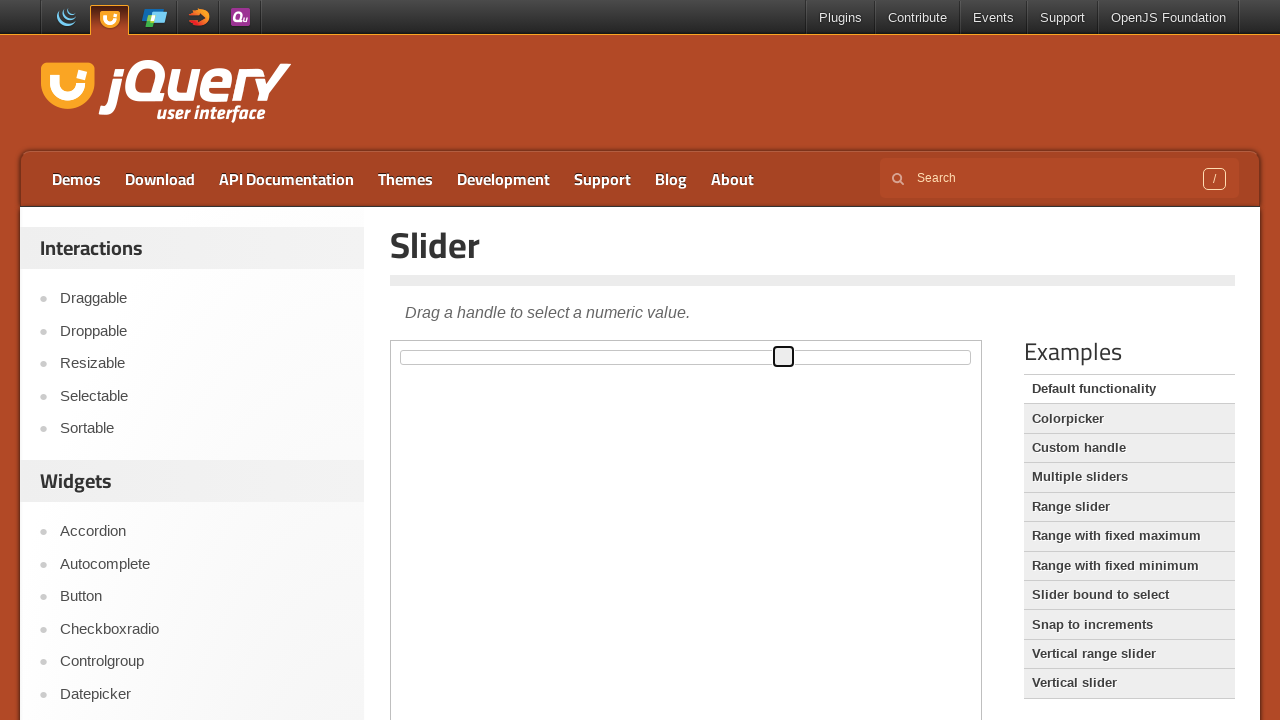

Waited 1 second for slider animation to complete
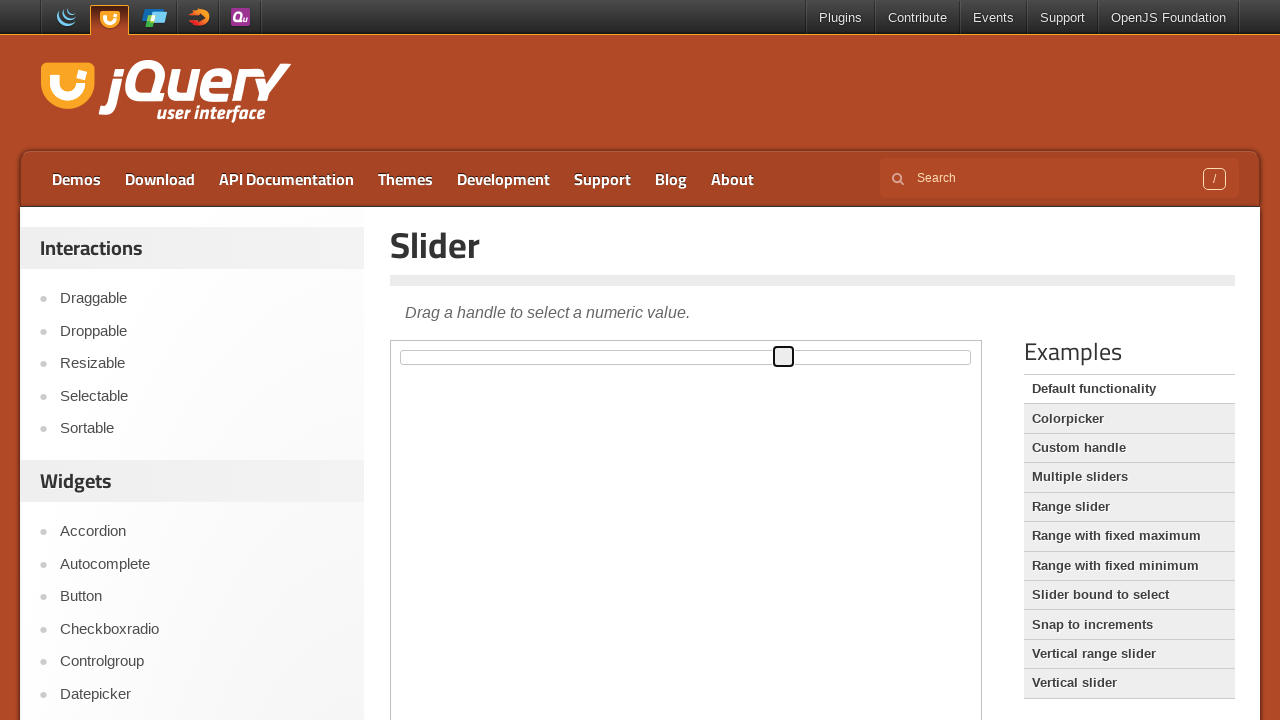

Right-clicked on Resizable link to open context menu at (202, 364) on text=Resizable
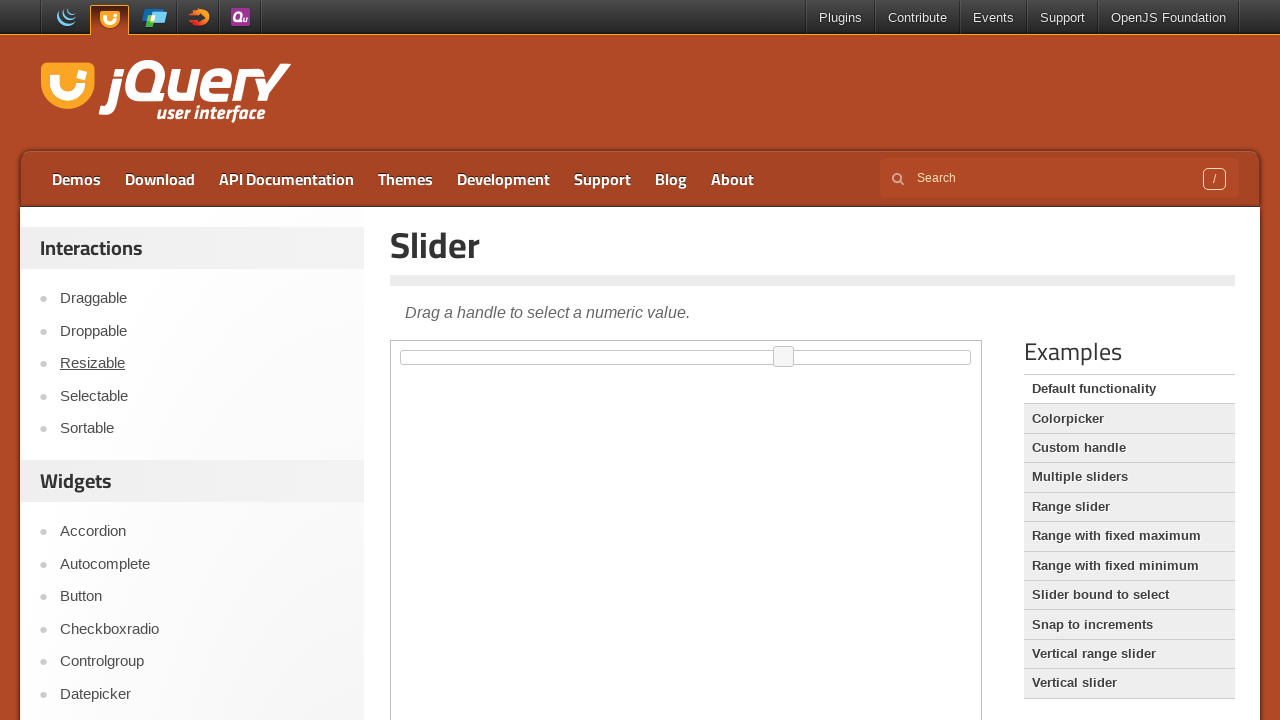

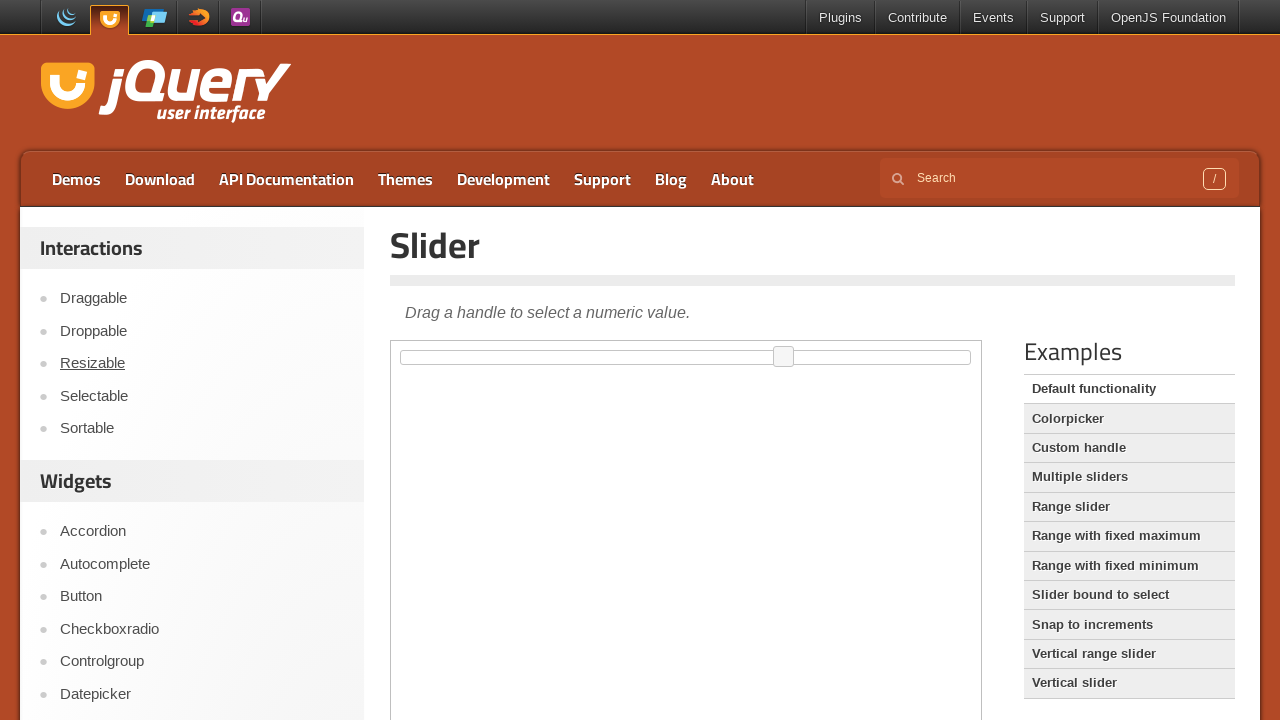